Tests drag and drop functionality by dragging a small circle into a target area

Starting URL: https://automationfc.github.io/kendo-drag-drop/

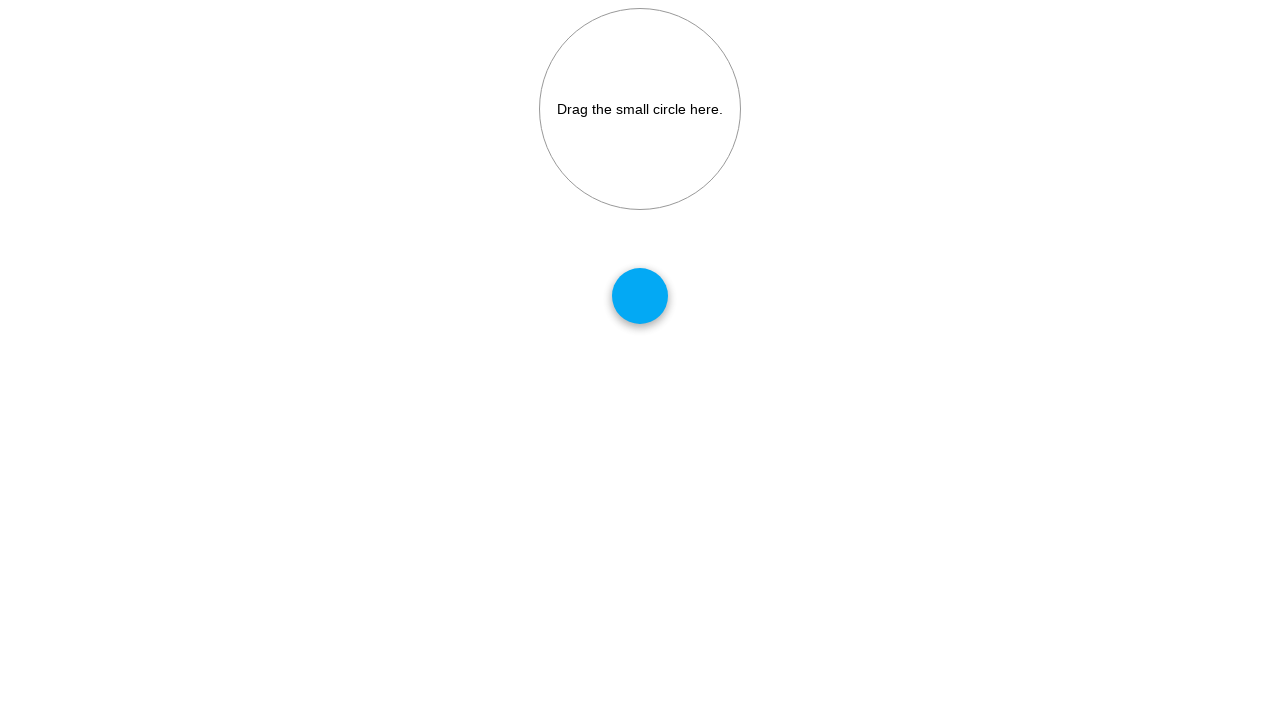

Dragged small circle to target area at (640, 109)
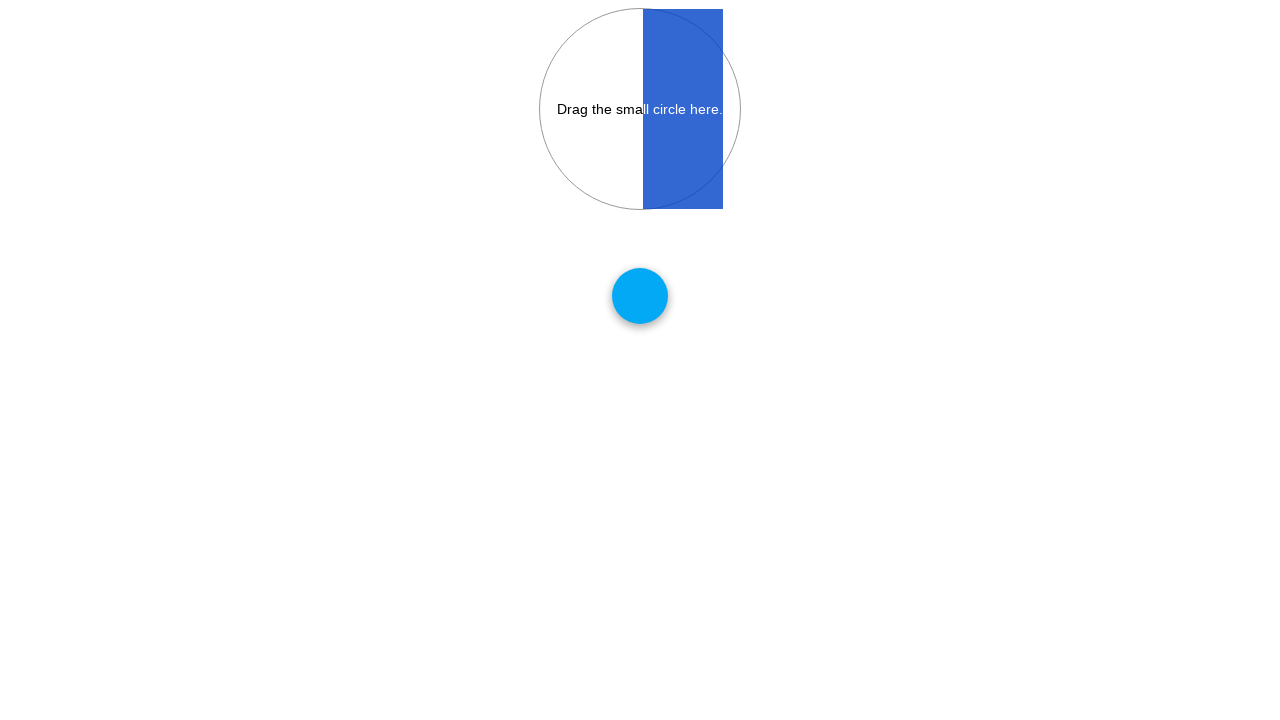

Waited 500ms for drag and drop animation to complete
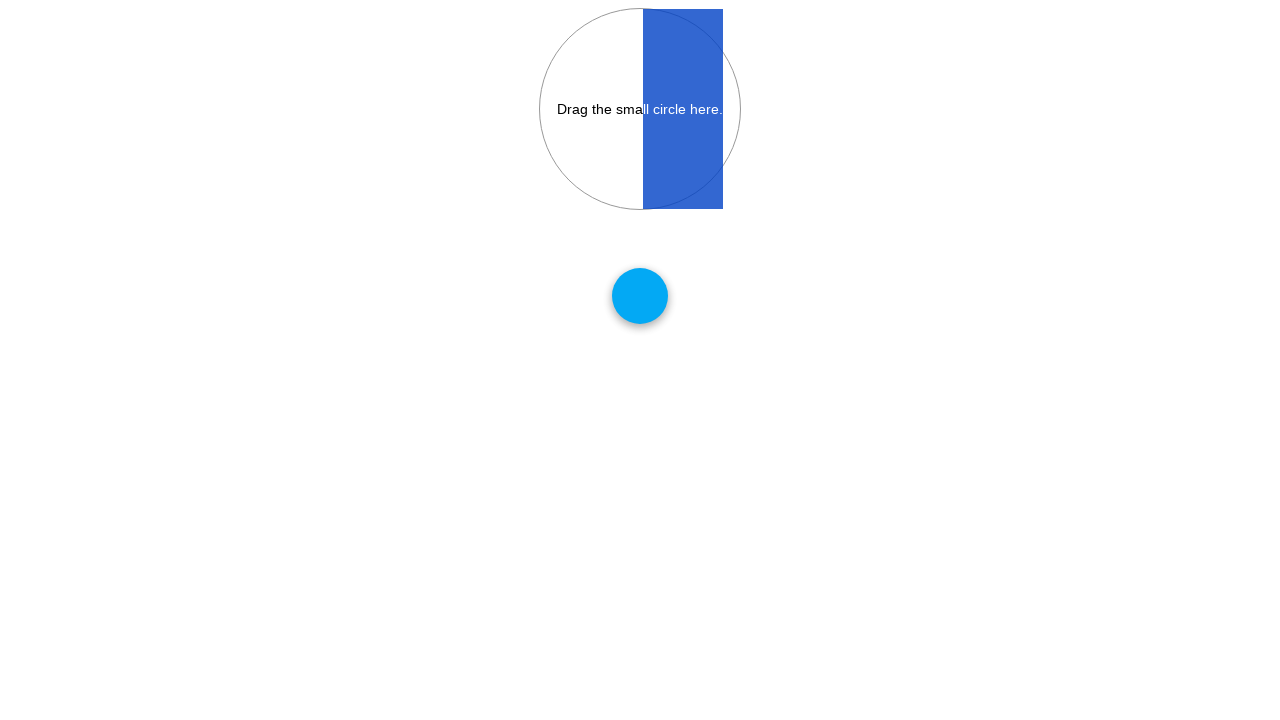

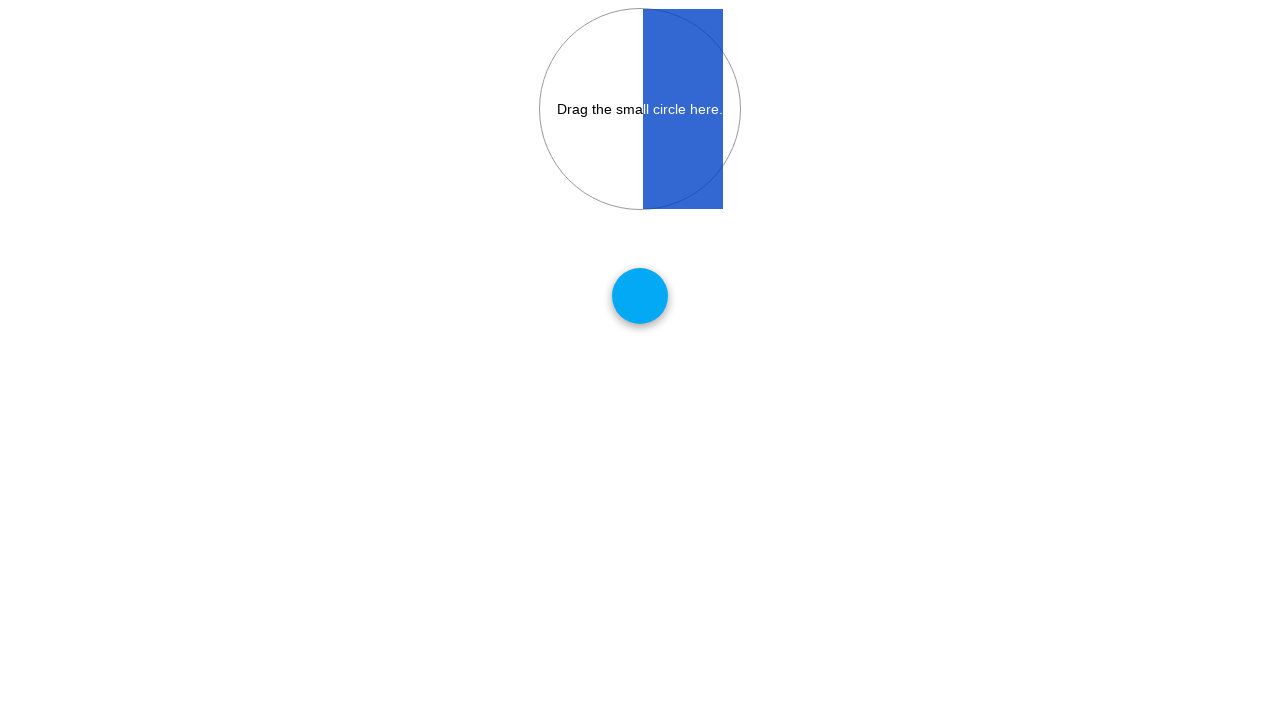